Tests JavaScript alert handling by entering a name, triggering an alert, accepting it, then triggering a confirm dialog and dismissing it

Starting URL: https://rahulshettyacademy.com/AutomationPractice/

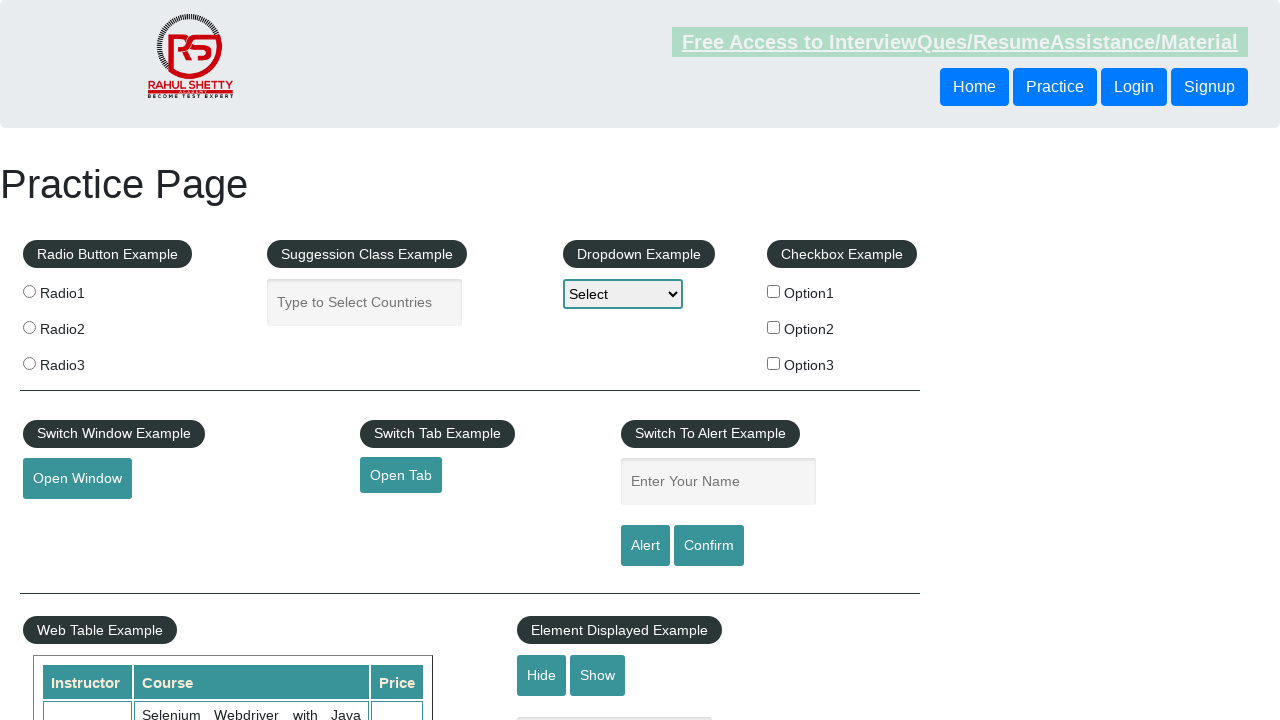

Filled name input field with 'Neeru' on #name
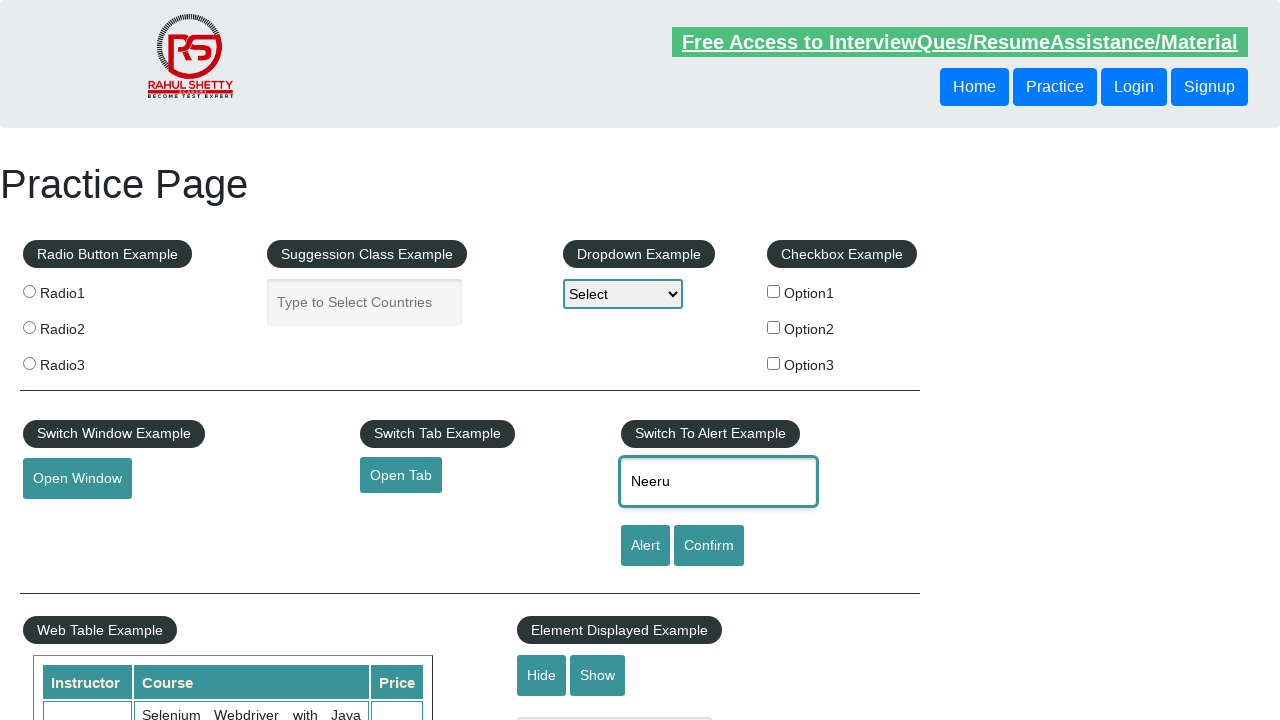

Set up dialog handler to accept alerts
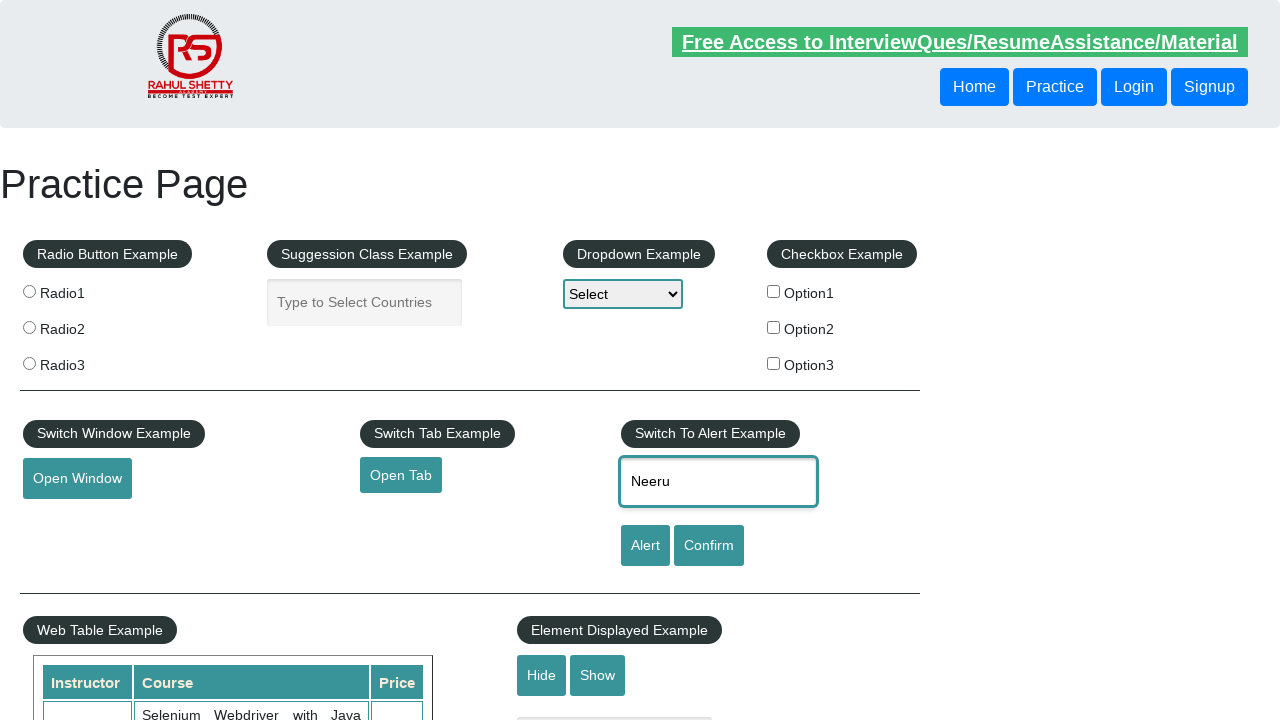

Clicked alert button to trigger JavaScript alert at (645, 546) on #alertbtn
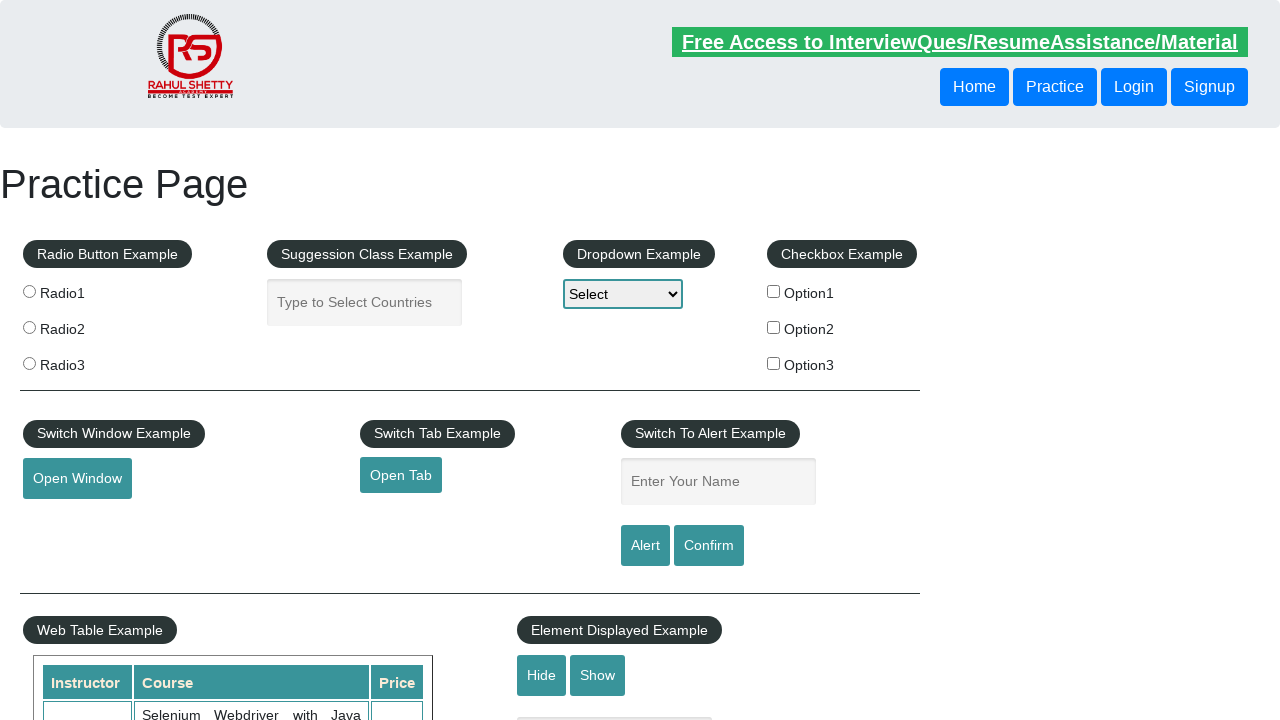

Waited for alert to be processed
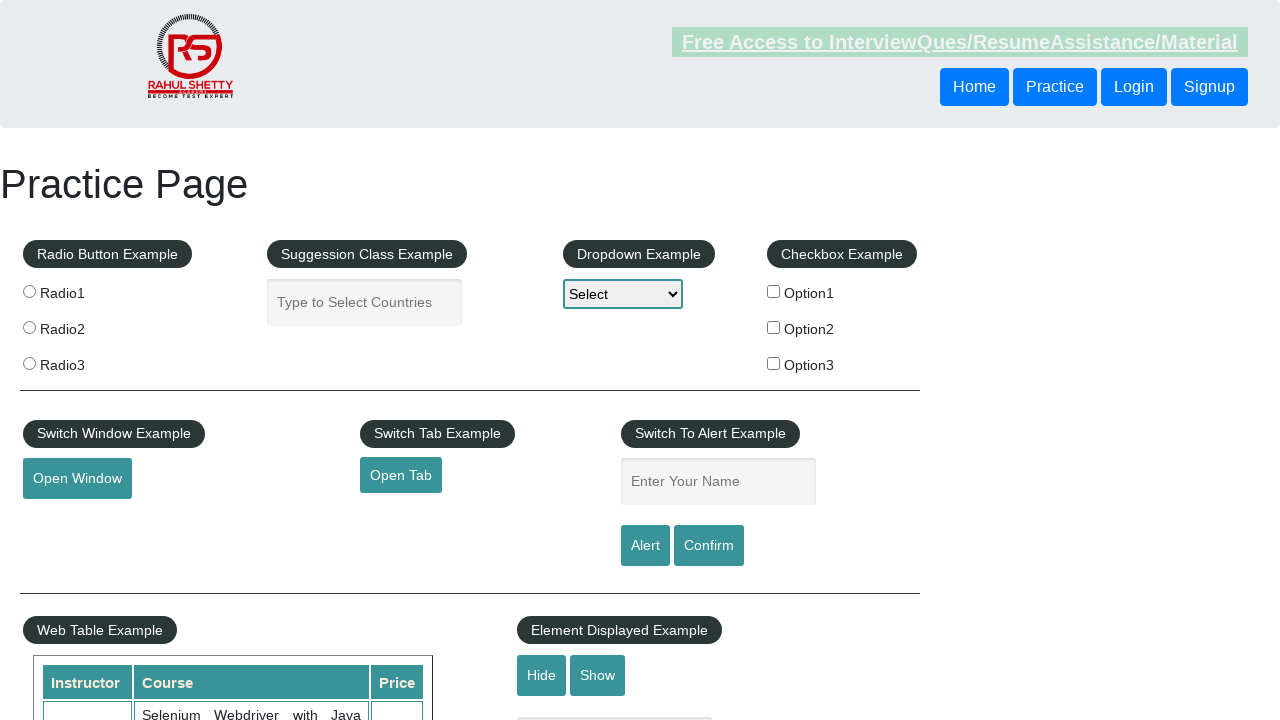

Filled name input field again with 'Neeru' on #name
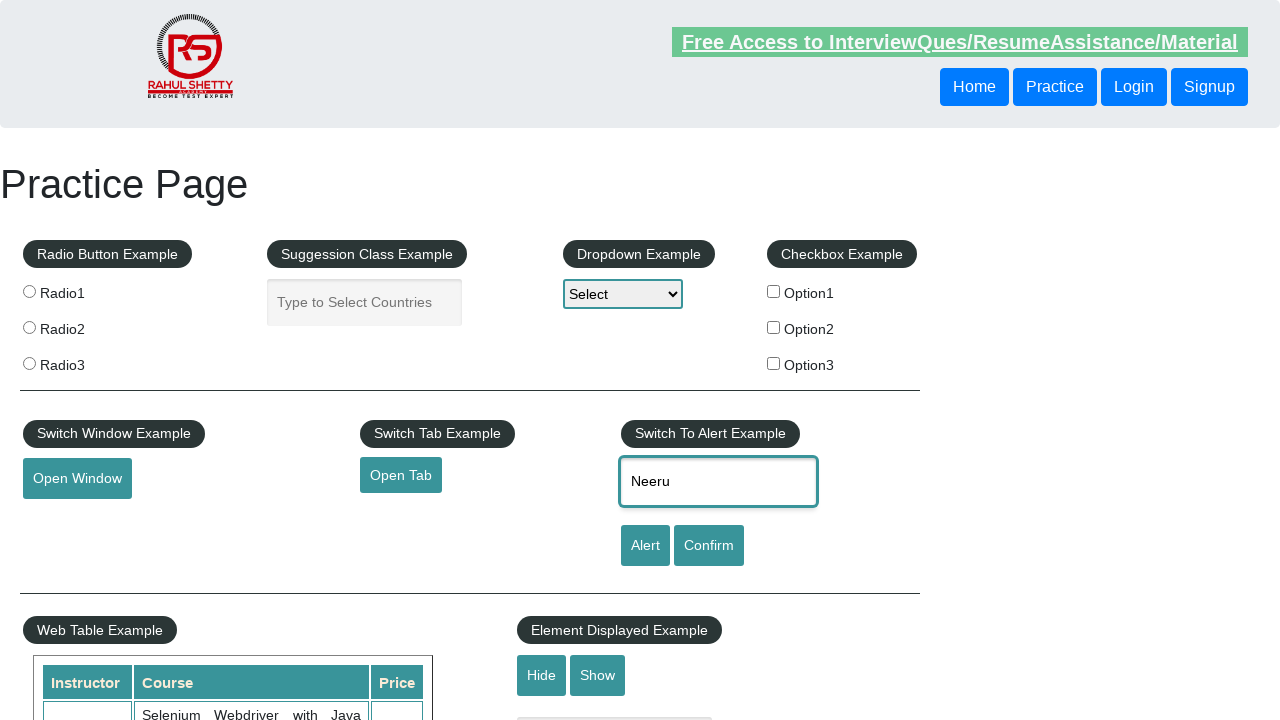

Set up dialog handler to dismiss confirm dialogs
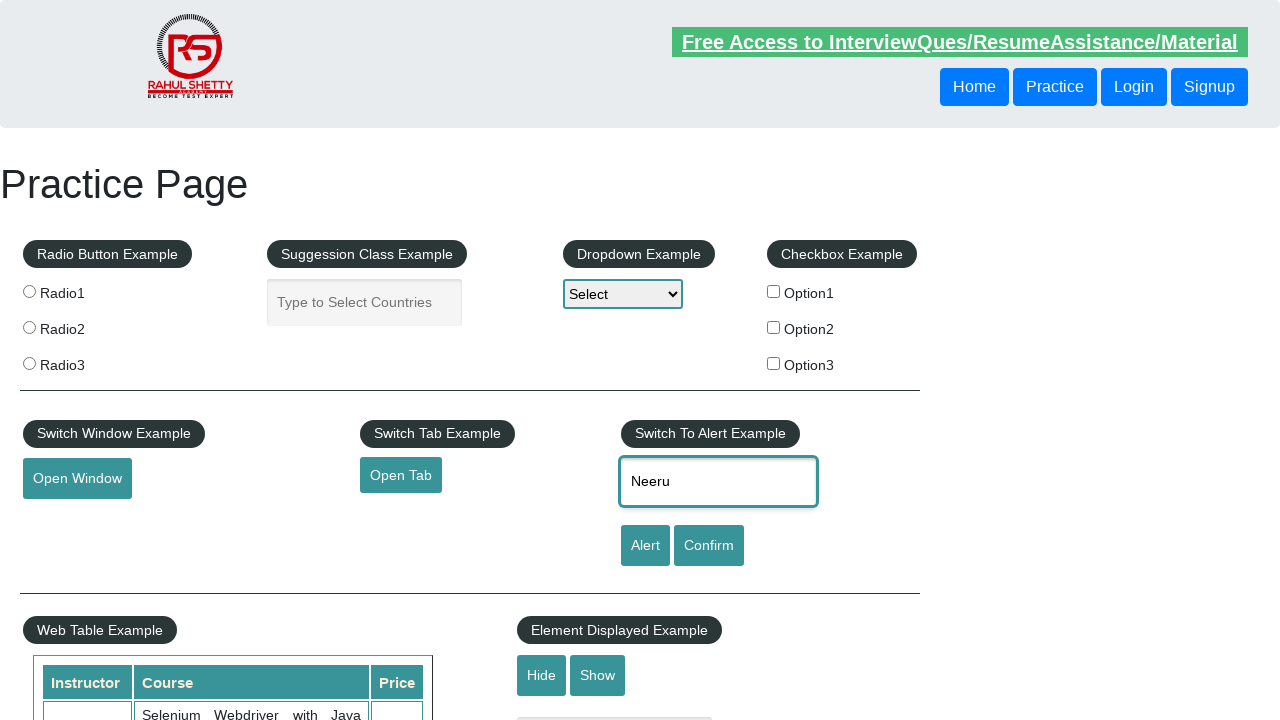

Clicked confirm button to trigger confirm dialog at (709, 546) on #confirmbtn
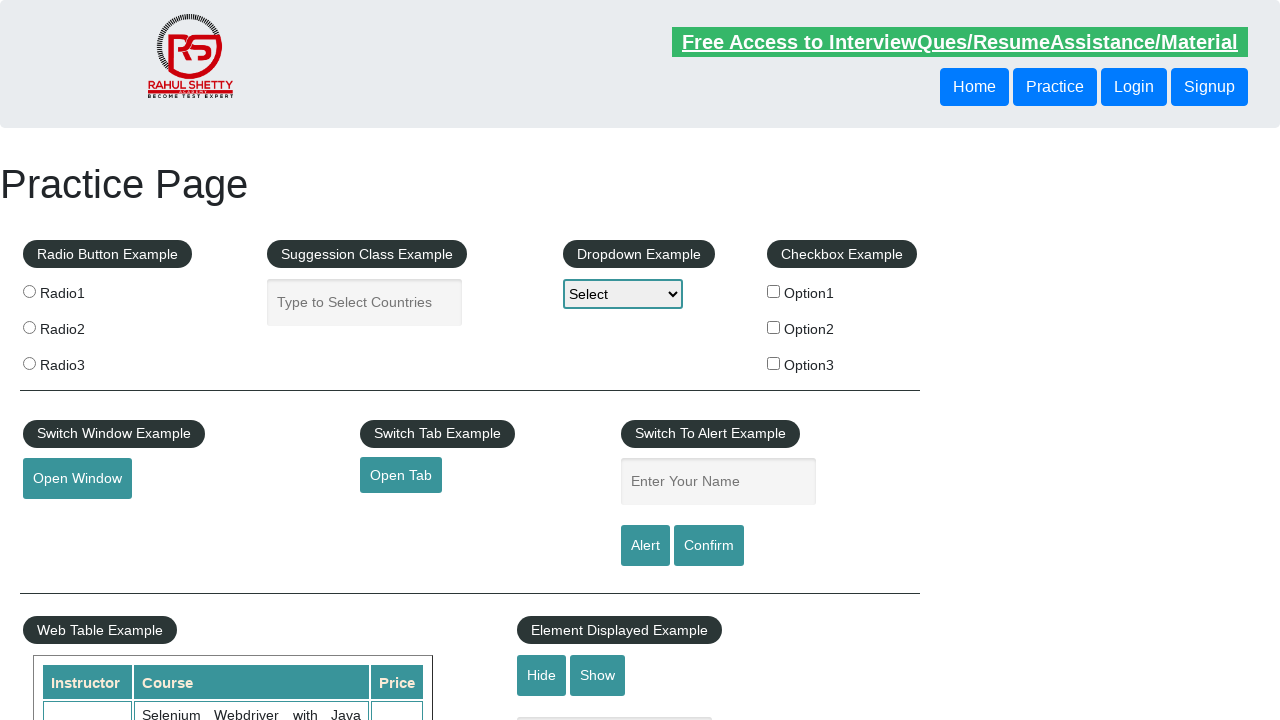

Waited for confirm dialog to be processed and dismissed
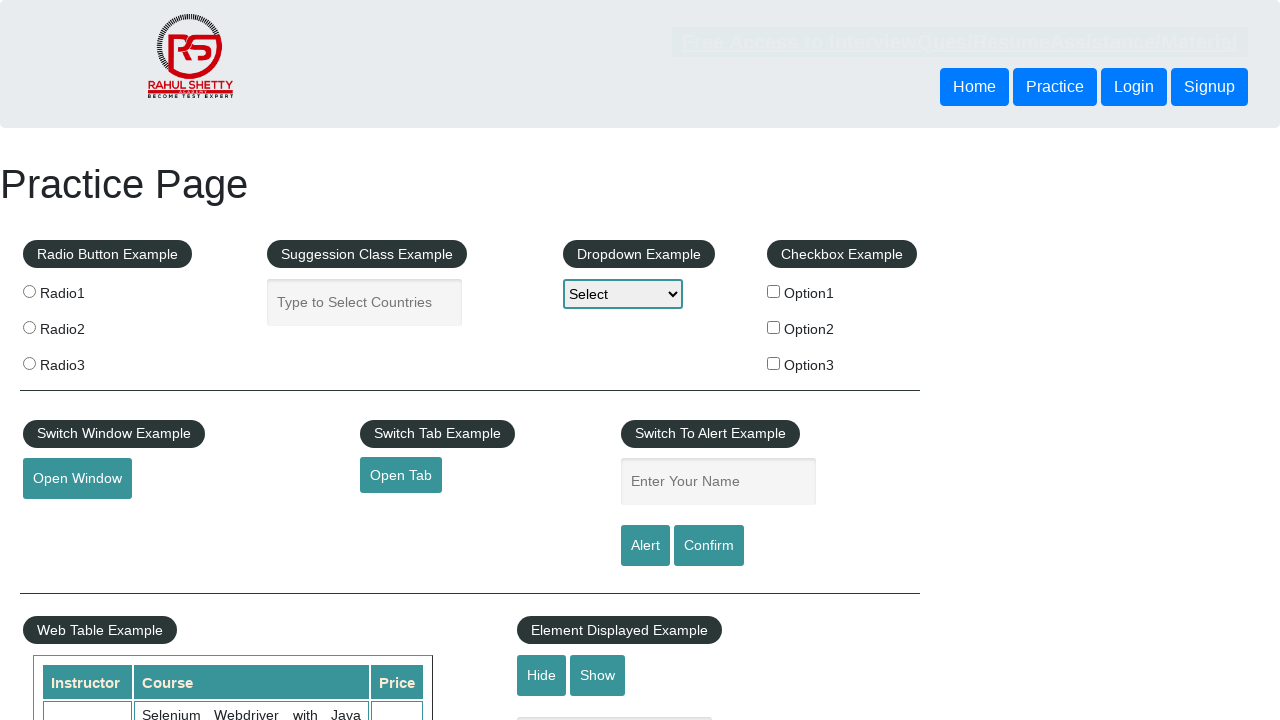

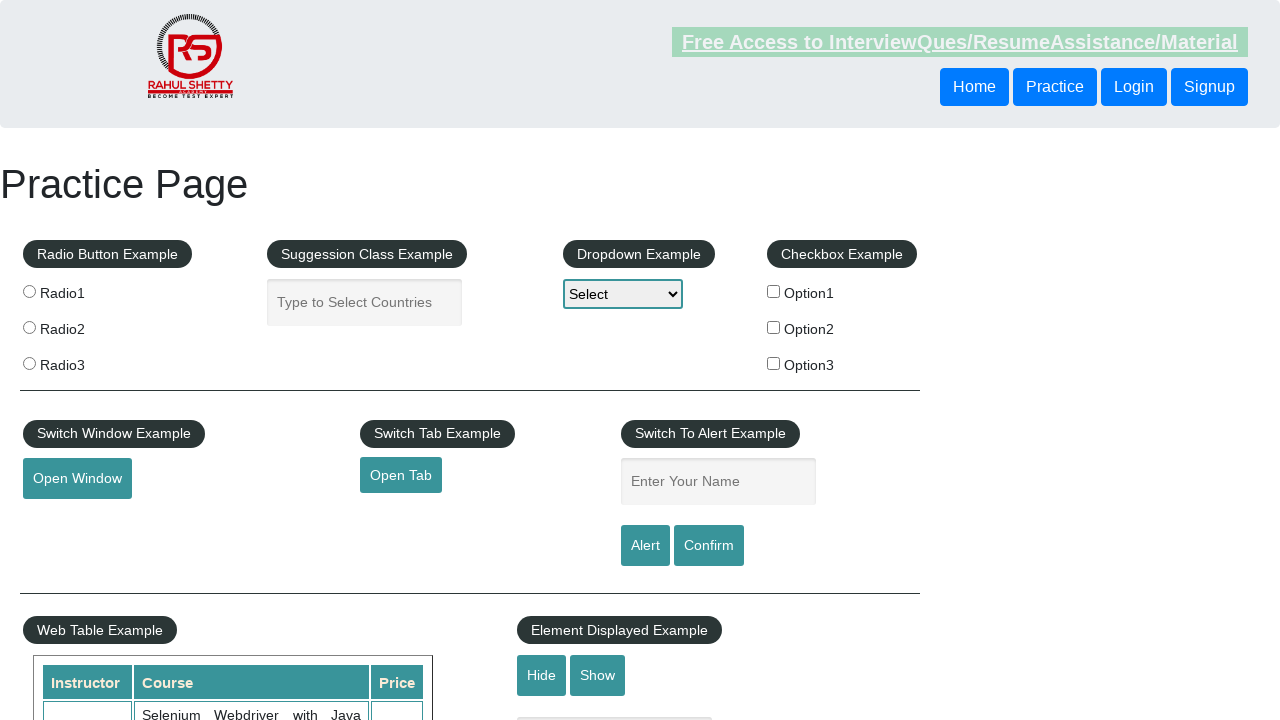